Tests that the complete all checkbox updates state when individual items are completed or cleared

Starting URL: https://demo.playwright.dev/todomvc

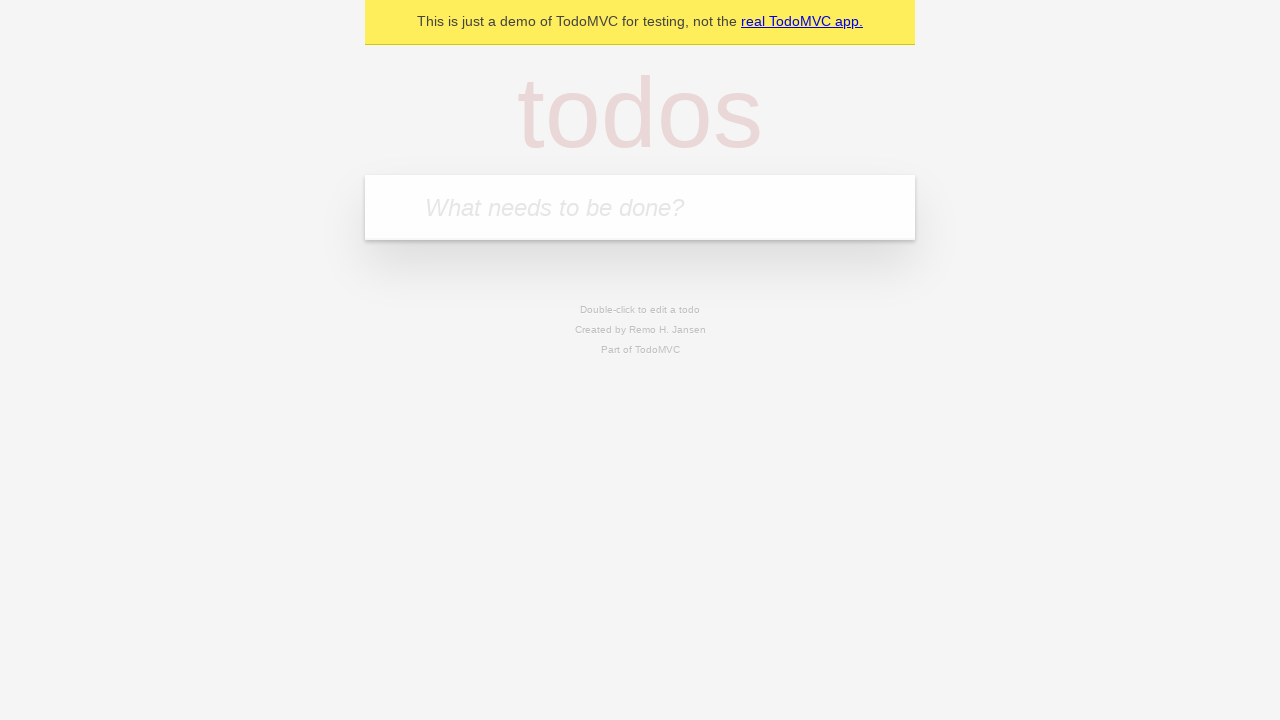

Filled new todo field with 'buy some cheese' on internal:attr=[placeholder="What needs to be done?"i]
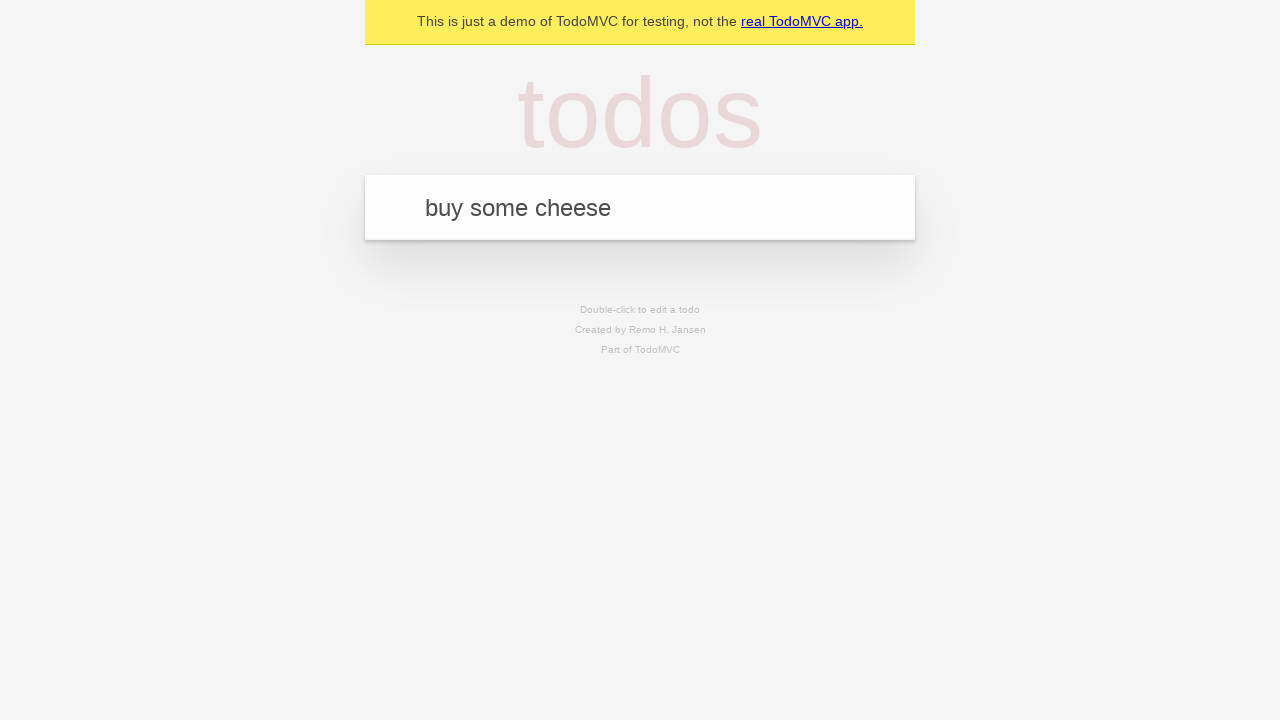

Pressed Enter to add todo 'buy some cheese' on internal:attr=[placeholder="What needs to be done?"i]
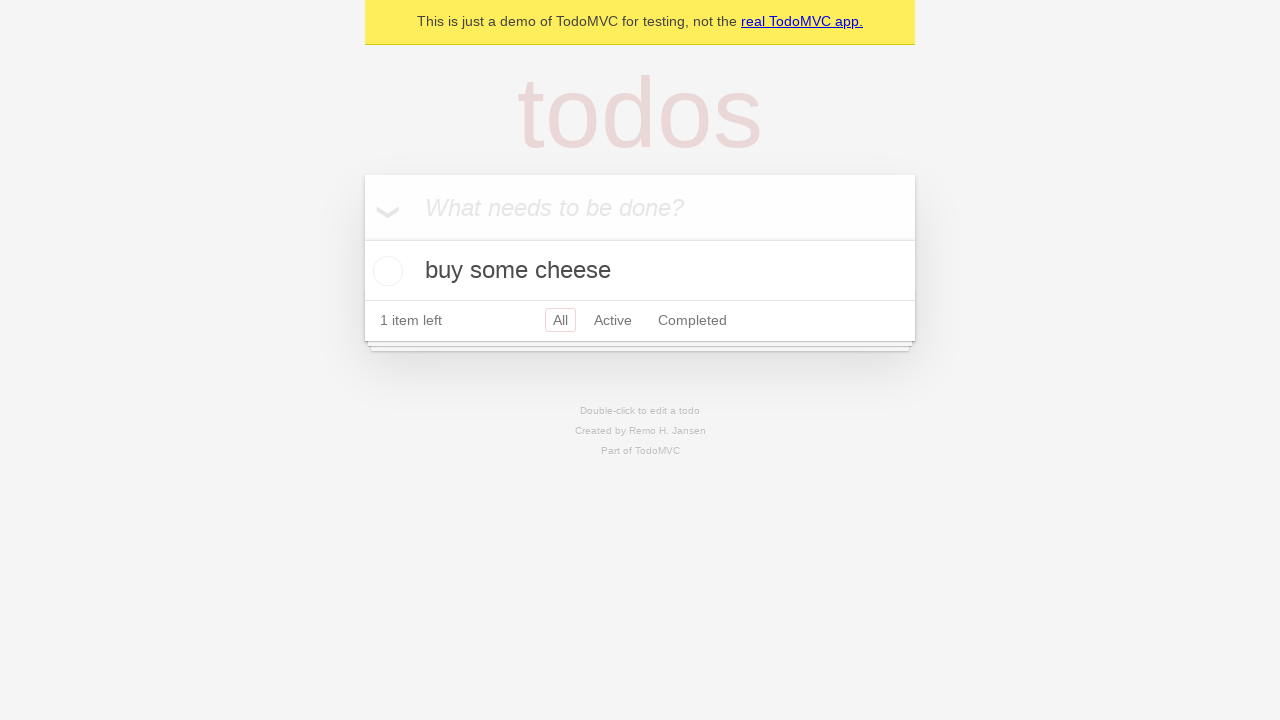

Filled new todo field with 'feed the cat' on internal:attr=[placeholder="What needs to be done?"i]
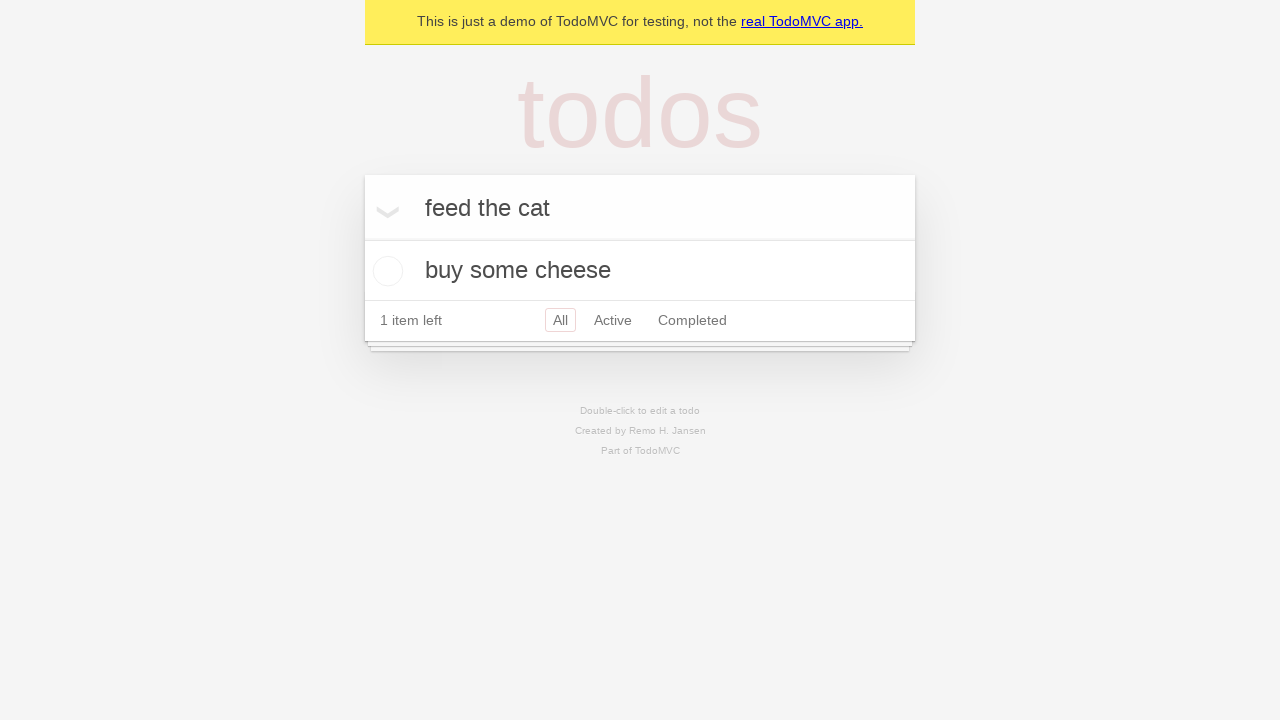

Pressed Enter to add todo 'feed the cat' on internal:attr=[placeholder="What needs to be done?"i]
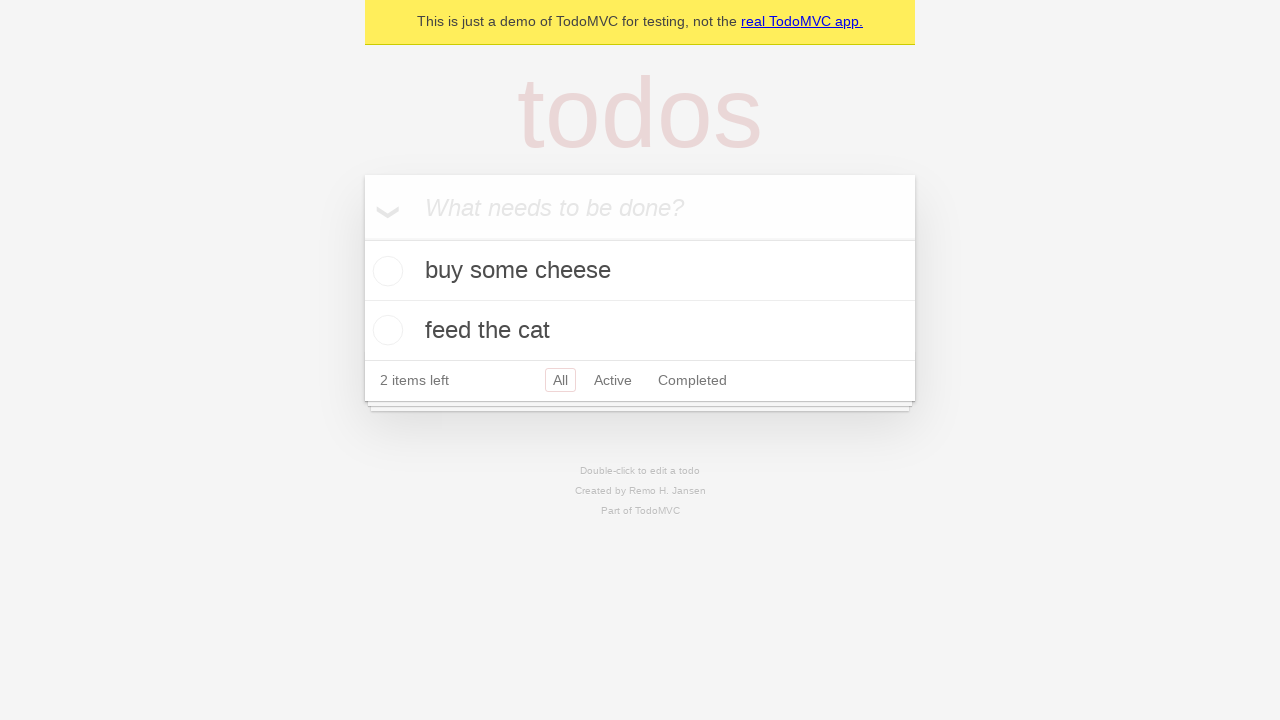

Filled new todo field with 'book a doctors appointment' on internal:attr=[placeholder="What needs to be done?"i]
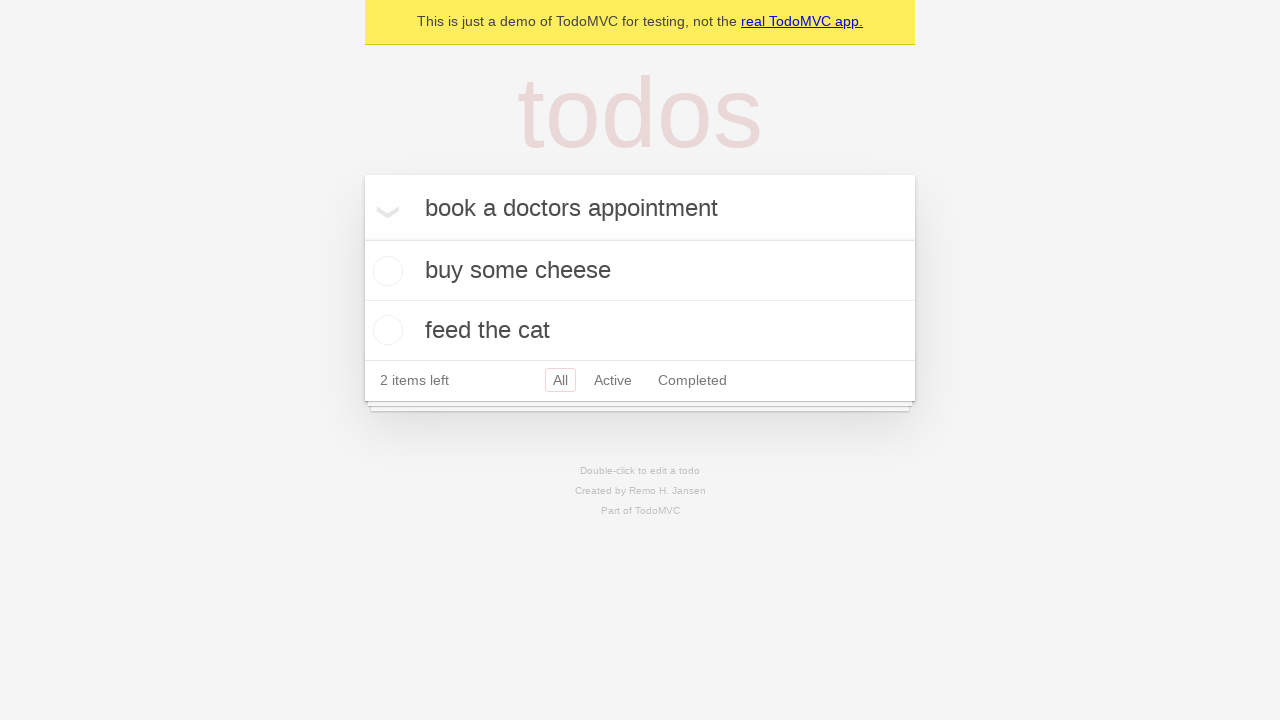

Pressed Enter to add todo 'book a doctors appointment' on internal:attr=[placeholder="What needs to be done?"i]
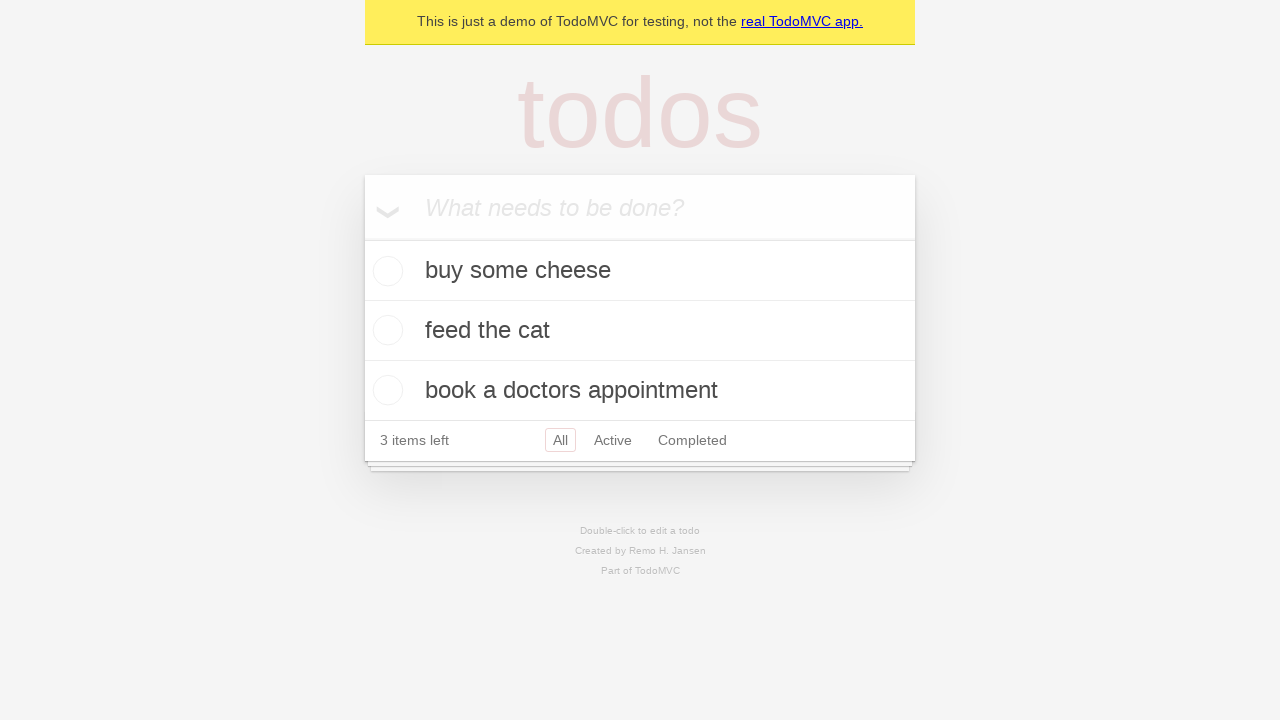

Checked the 'Mark all as complete' toggle at (362, 238) on internal:label="Mark all as complete"i
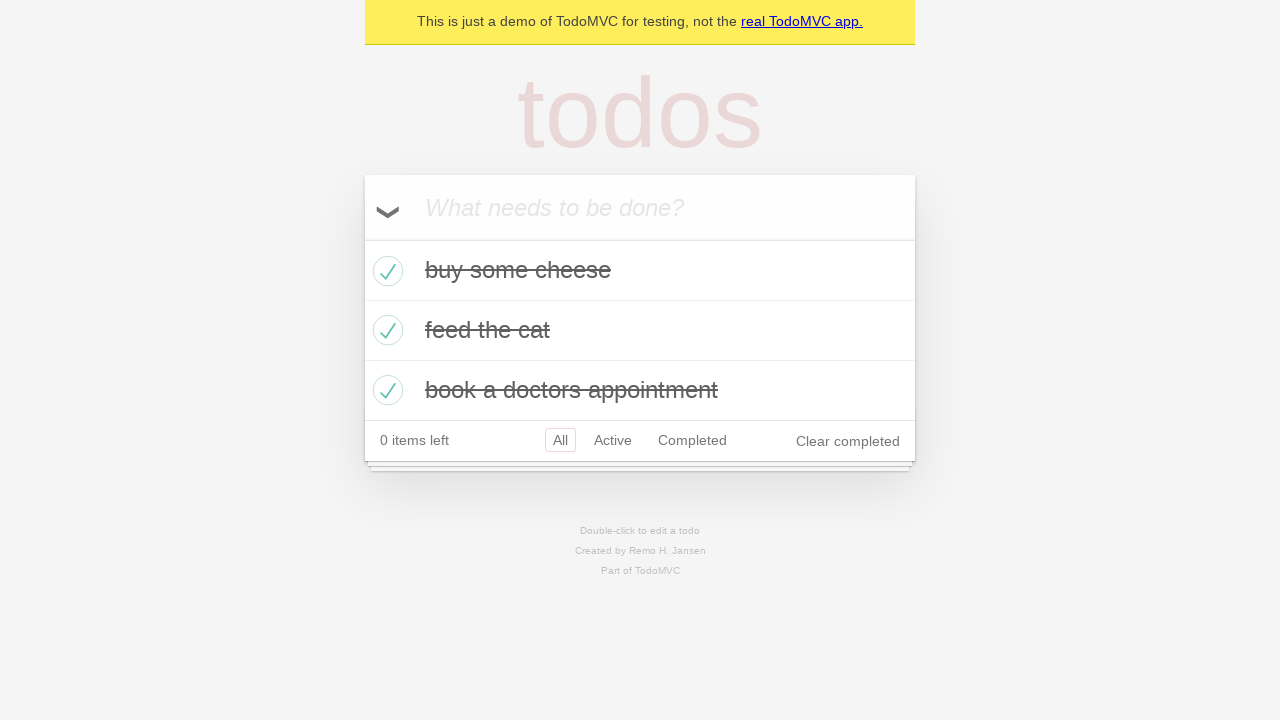

Unchecked the first todo item at (385, 271) on internal:testid=[data-testid="todo-item"s] >> nth=0 >> internal:role=checkbox
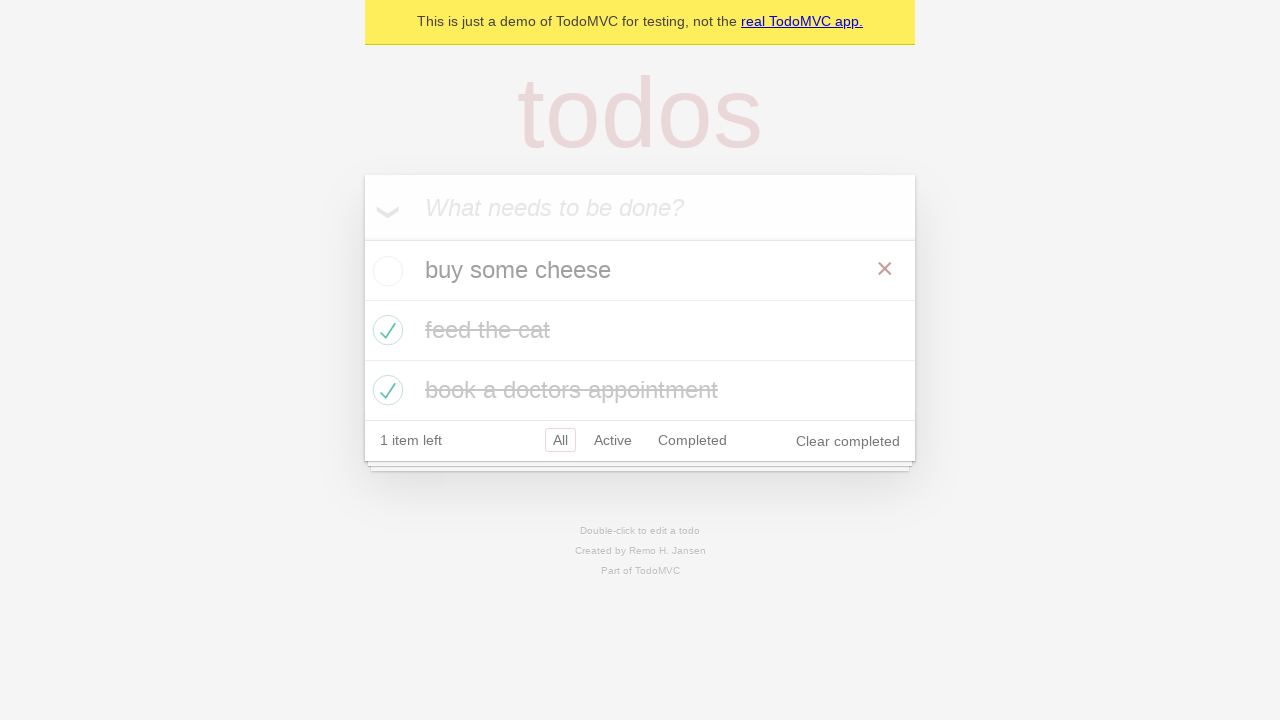

Checked the first todo item again at (385, 271) on internal:testid=[data-testid="todo-item"s] >> nth=0 >> internal:role=checkbox
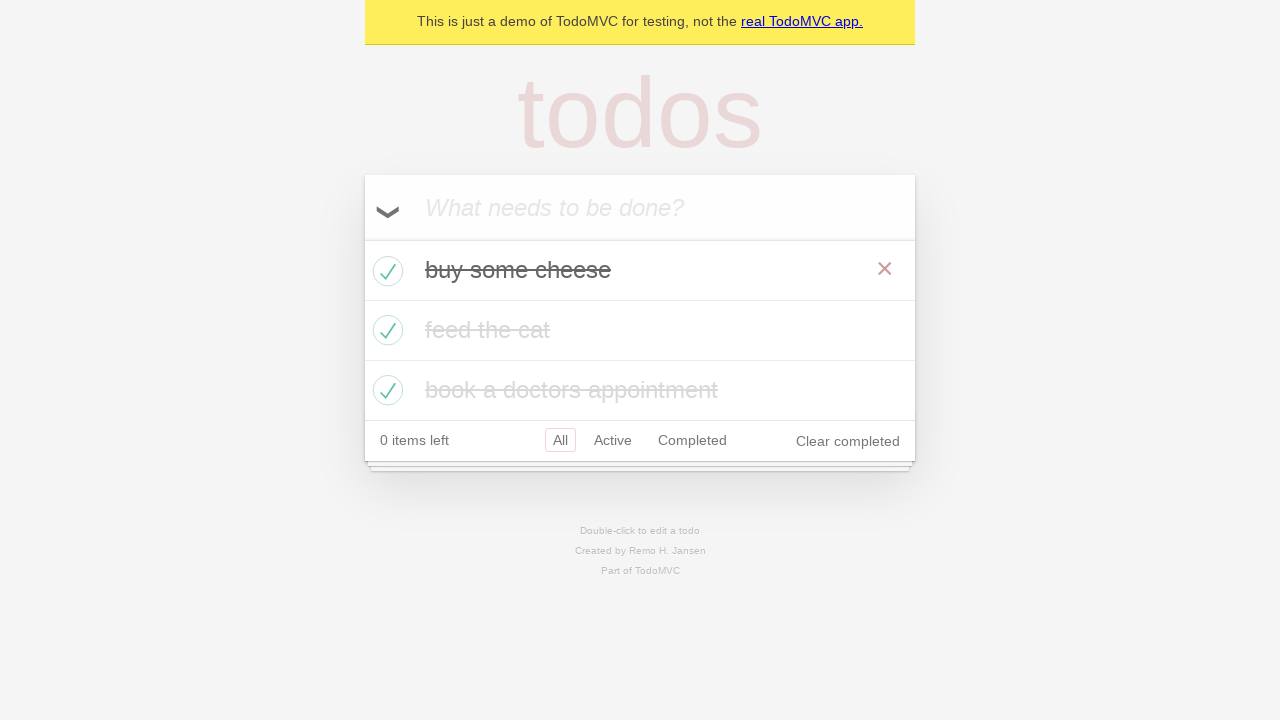

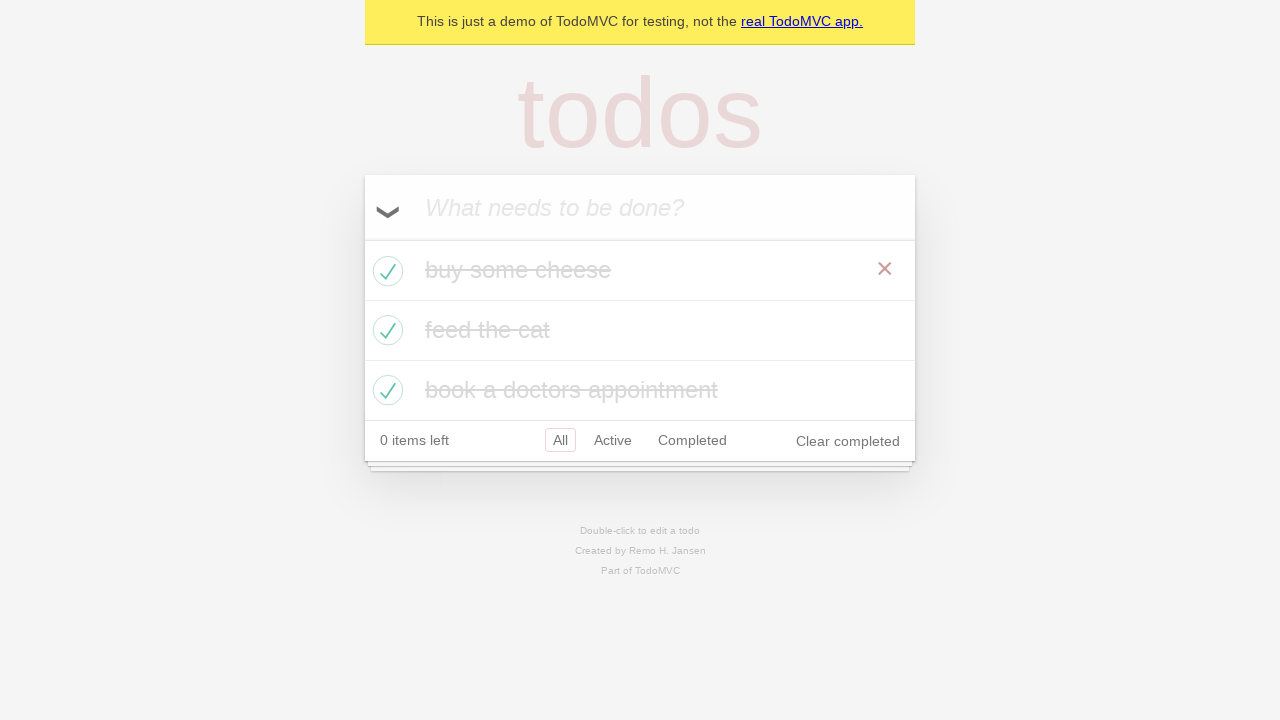